Tests interaction with a bootstrap dropdown combo tree by opening the dropdown and selecting a checkbox option

Starting URL: https://www.jqueryscript.net/demo/Drop-Down-Combo-Tree/#google_vignette

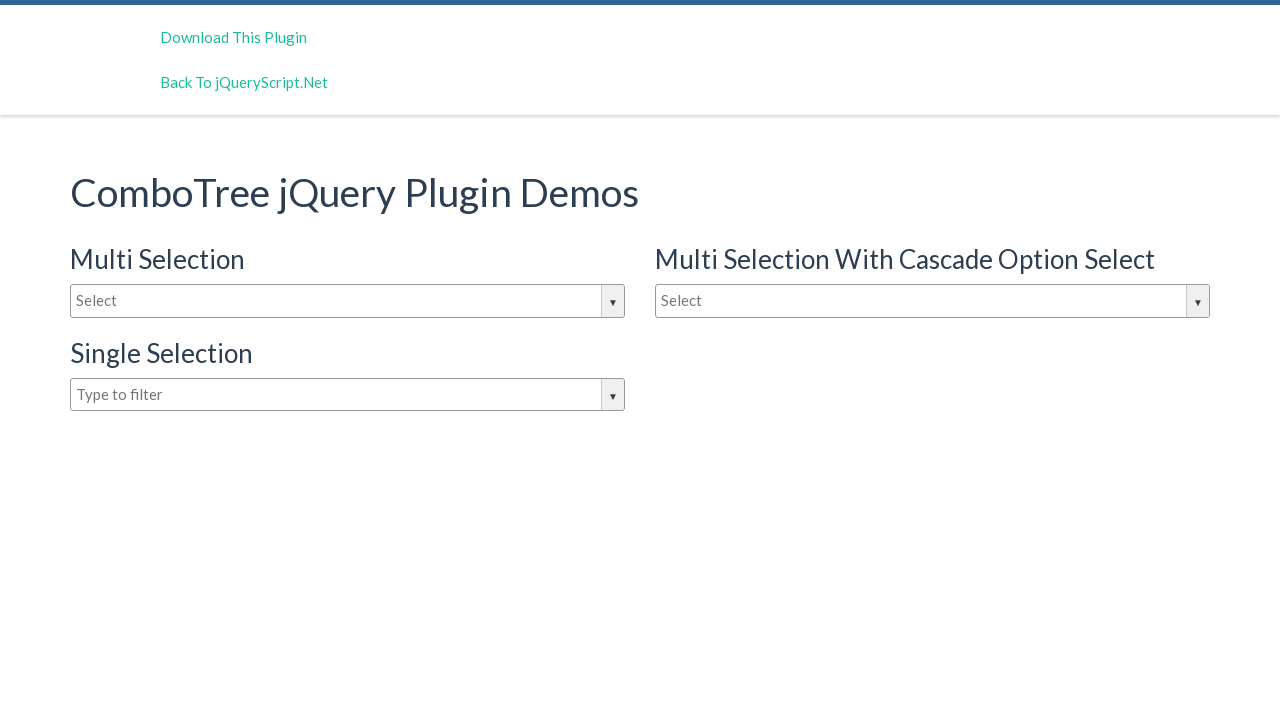

Clicked input box to open bootstrap dropdown at (348, 301) on input#justAnInputBox
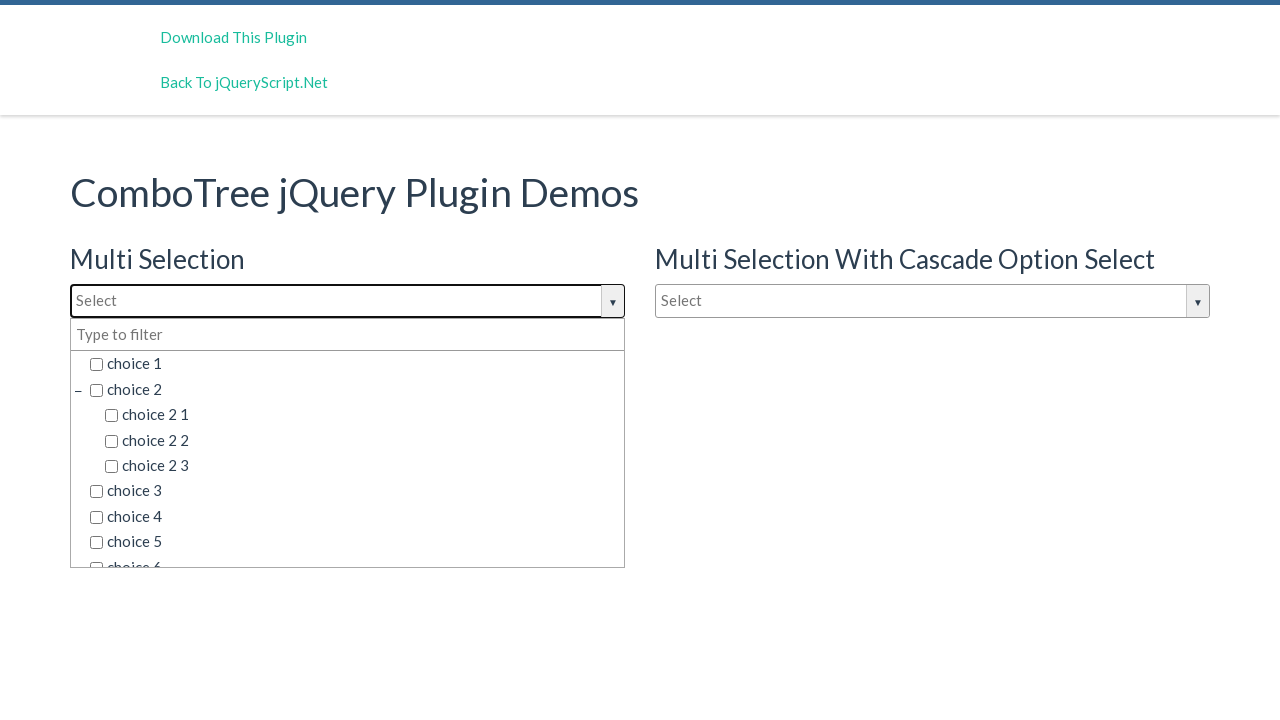

Selected first checkbox option in dropdown at (96, 365) on (//input[@type='checkbox'])[1]
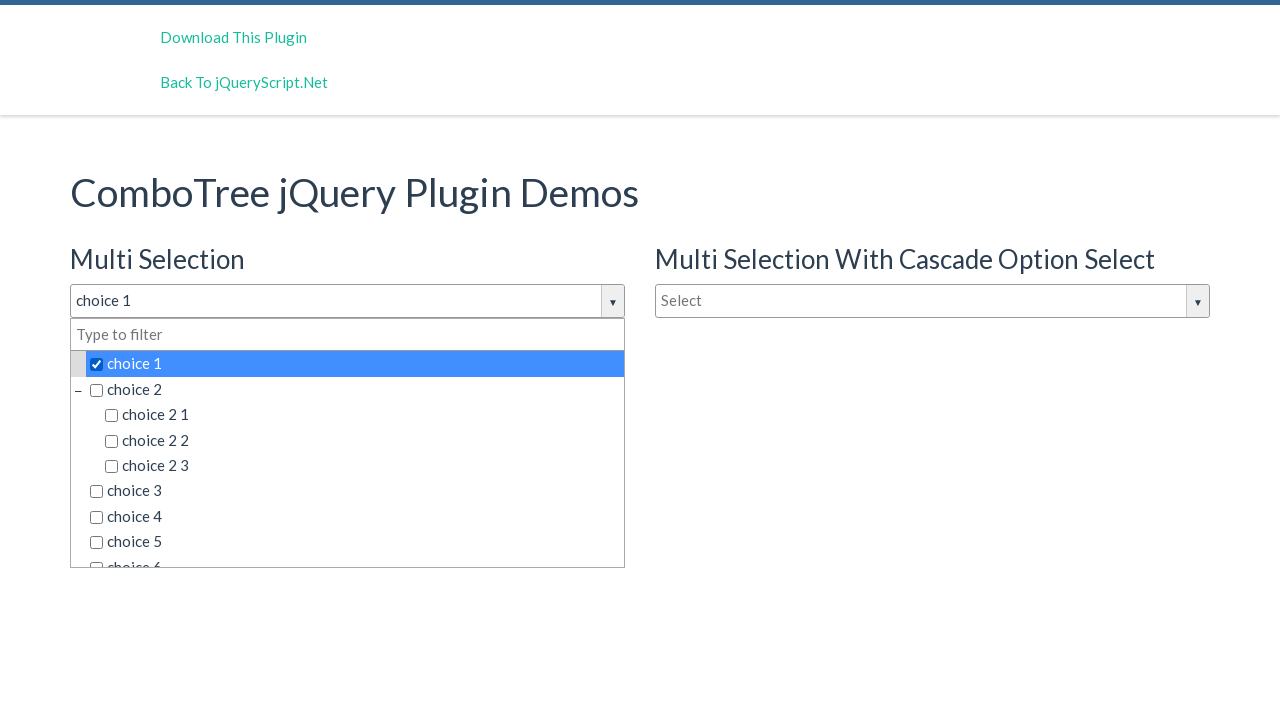

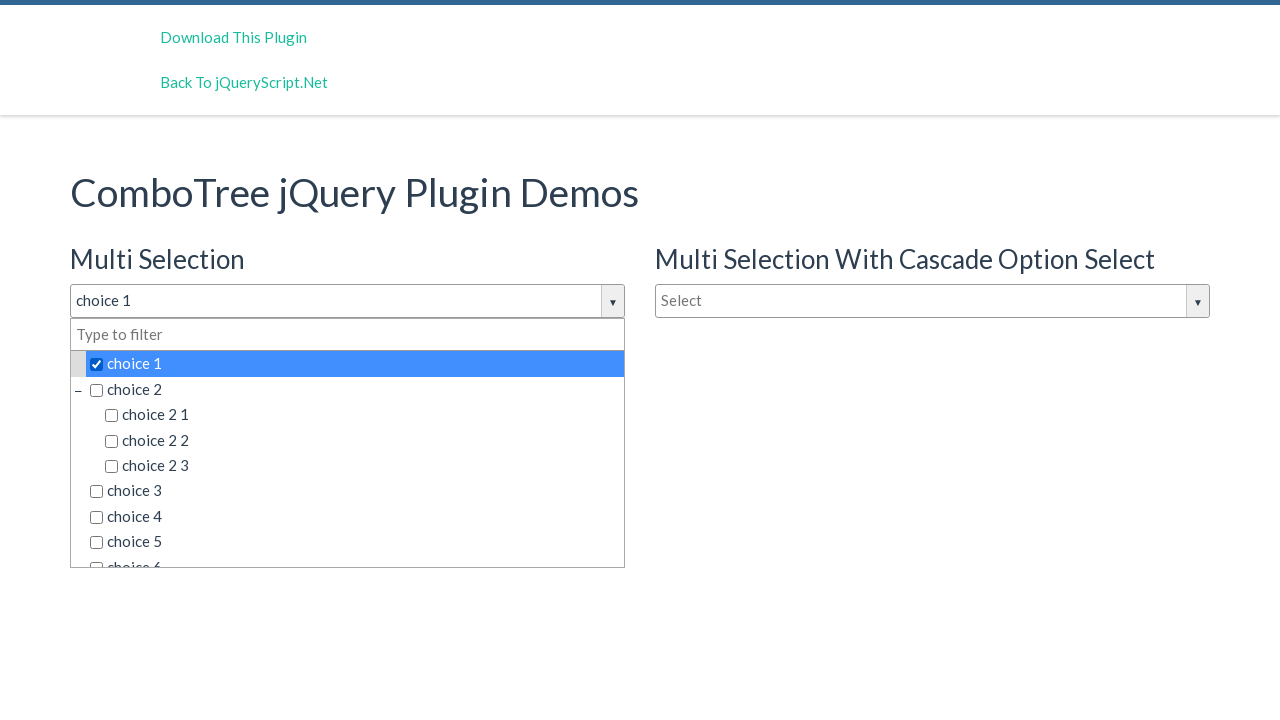